Automates a math challenge page by reading a value from the page, calculating a mathematical function (log of absolute value of 12*sin(x)), entering the result, selecting checkbox and radio button options, and submitting the form.

Starting URL: http://suninjuly.github.io/math.html

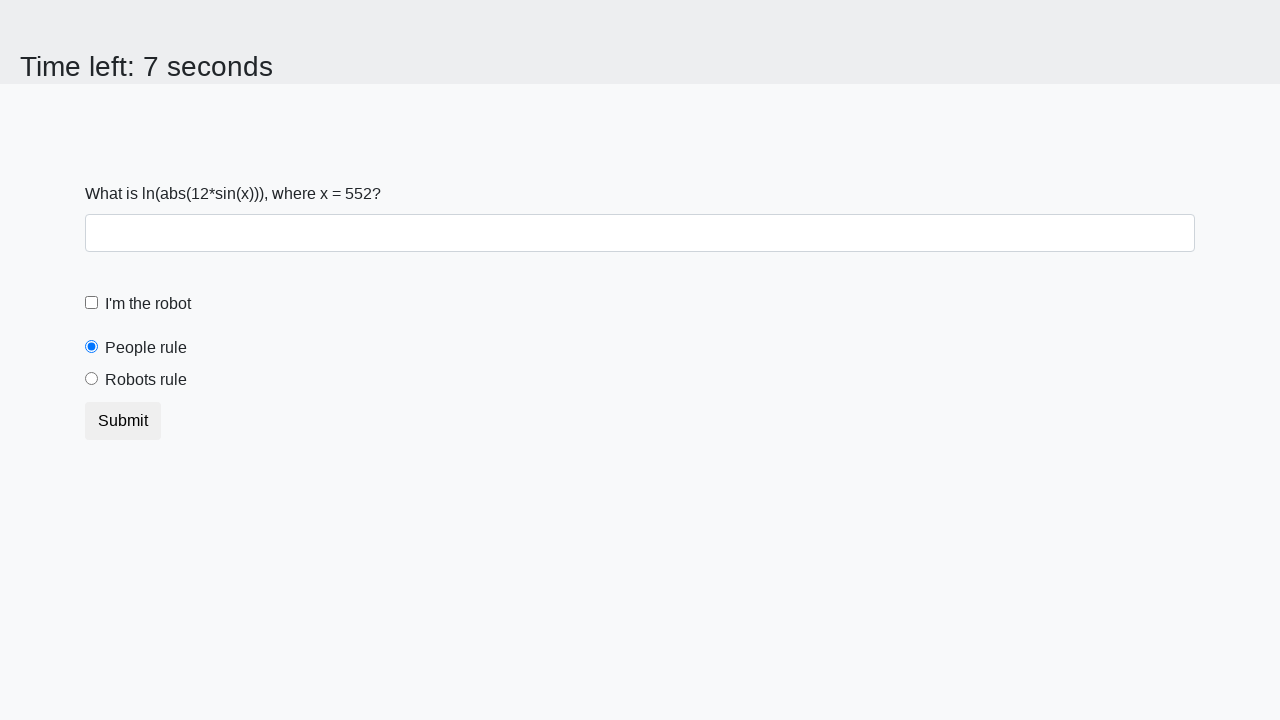

Read x value from span#input_value element
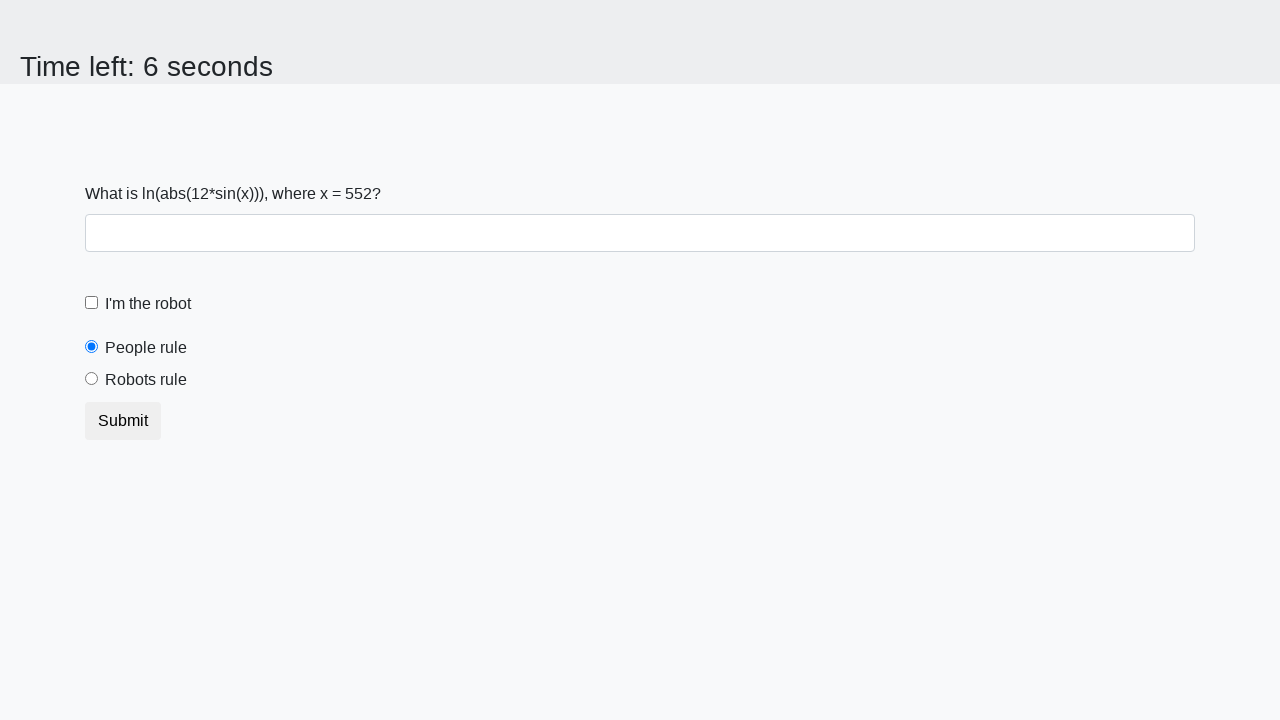

Calculated y = log(abs(12*sin(552))) = 2.2564836725331956
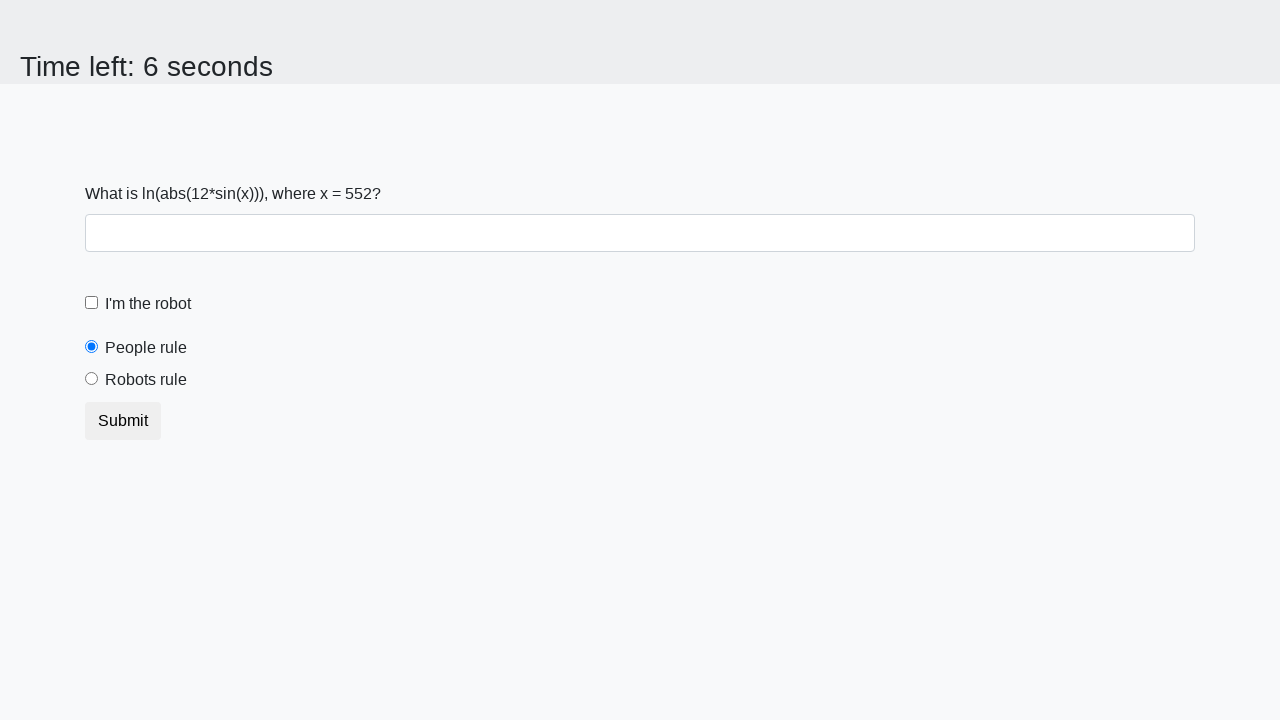

Filled answer field with calculated value 2.2564836725331956 on input#answer
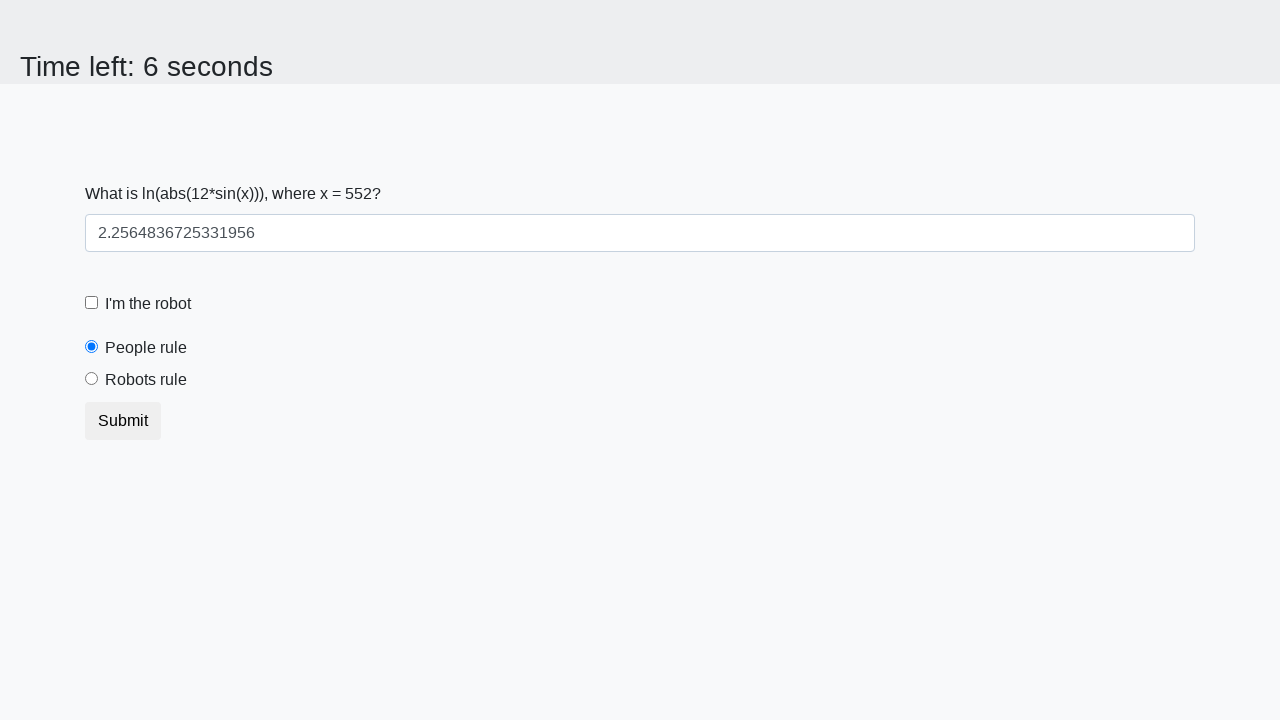

Checked the 'I'm the robot' checkbox at (92, 303) on input#robotCheckbox
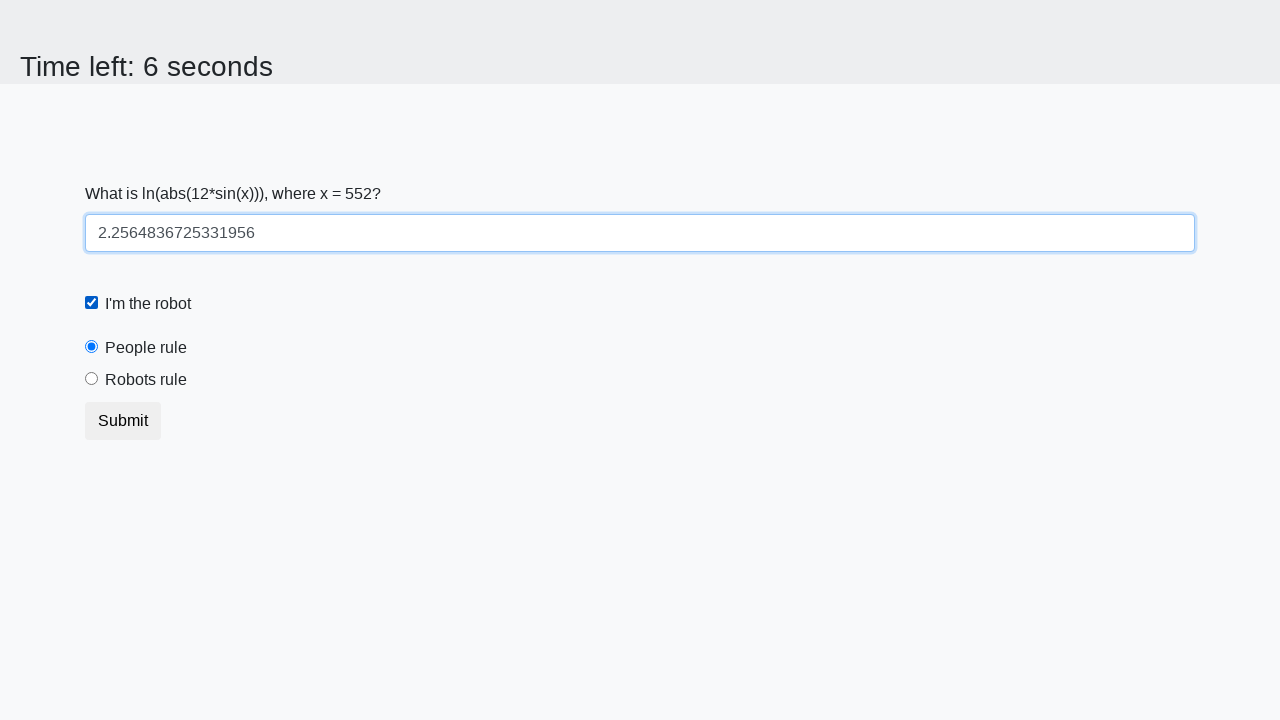

Selected the 'Robots rule!' radio button at (92, 379) on input#robotsRule
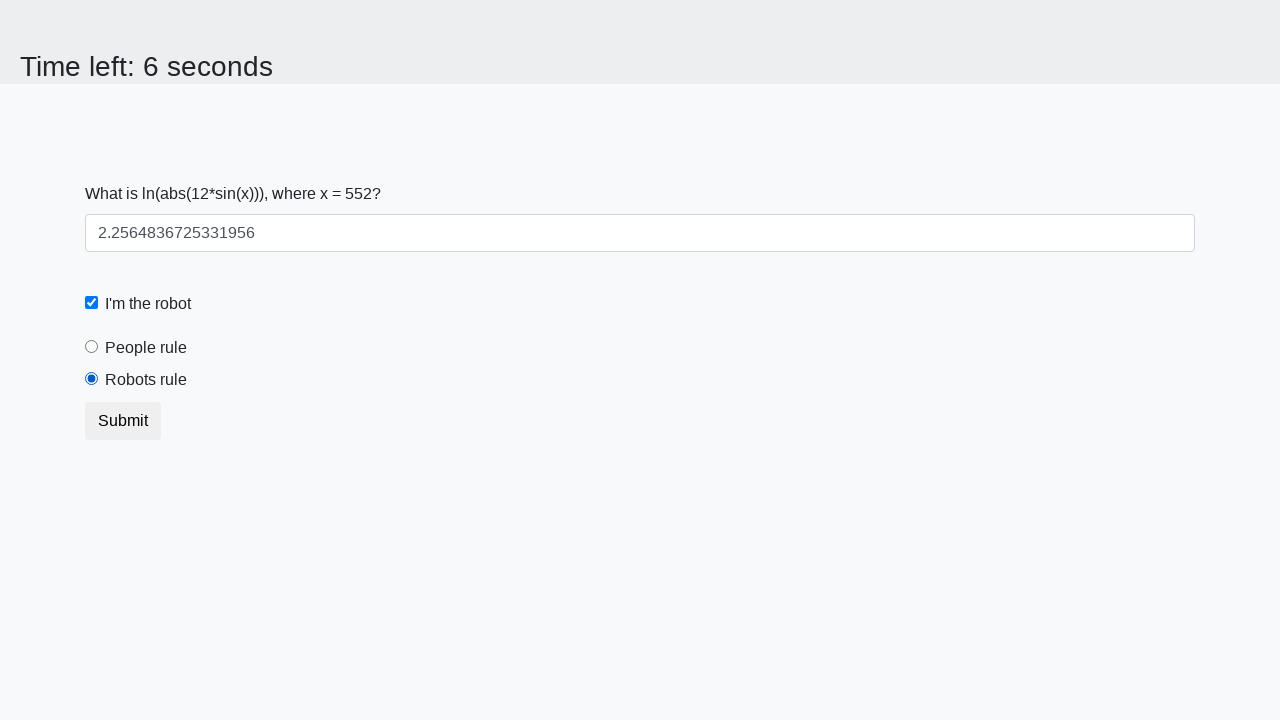

Clicked the Submit button to submit the form at (123, 421) on button.btn
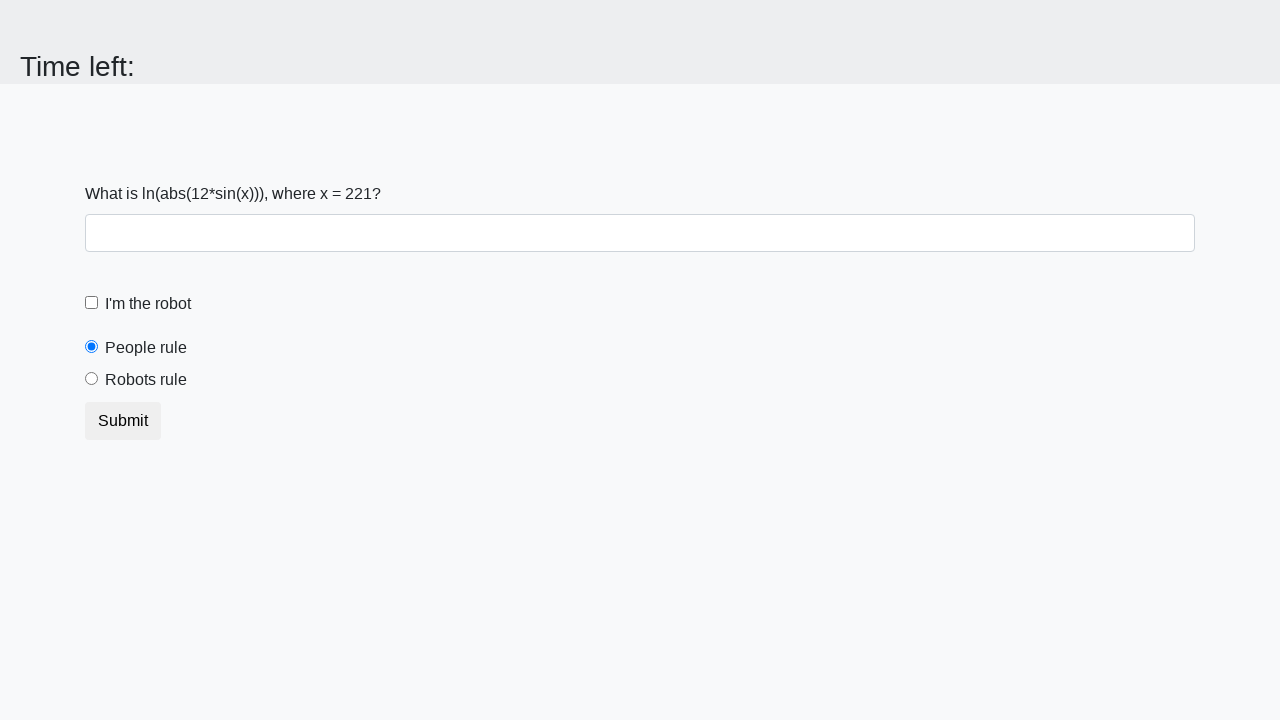

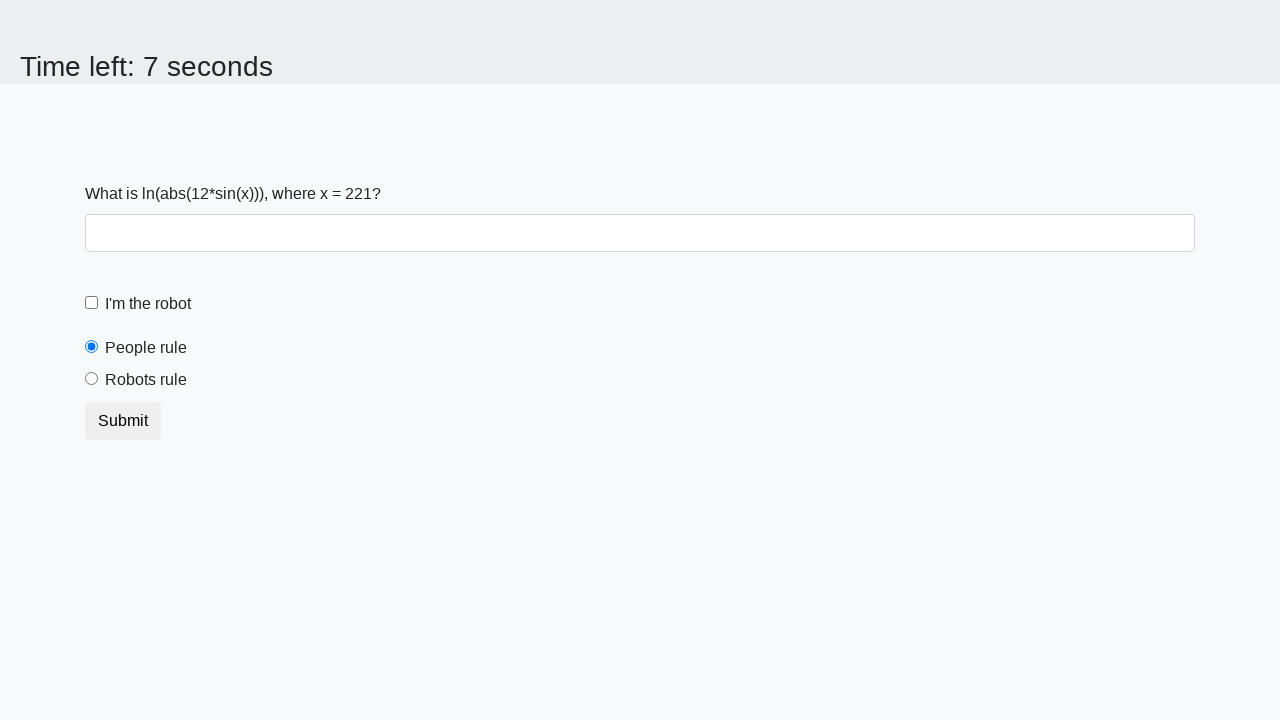